Opens the RedBus website with notifications disabled. This is a minimal test that simply verifies the page loads successfully.

Starting URL: https://redbus.in

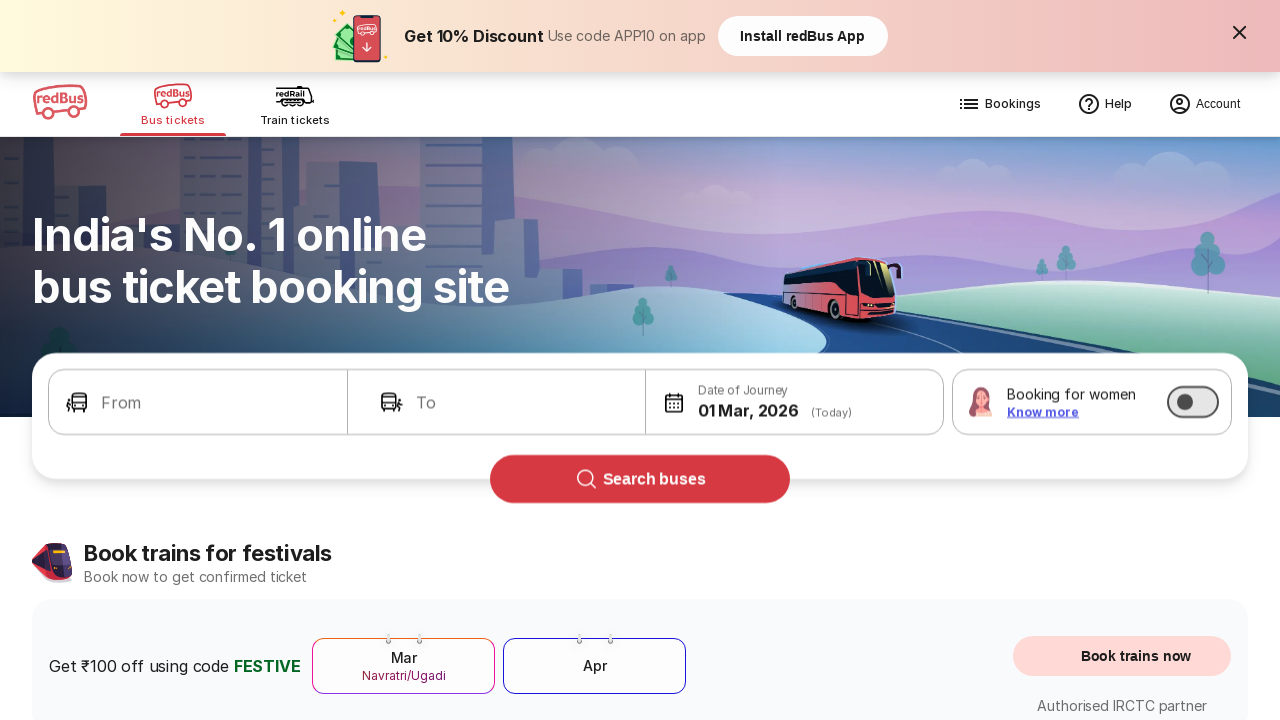

Page loaded with domcontentloaded state
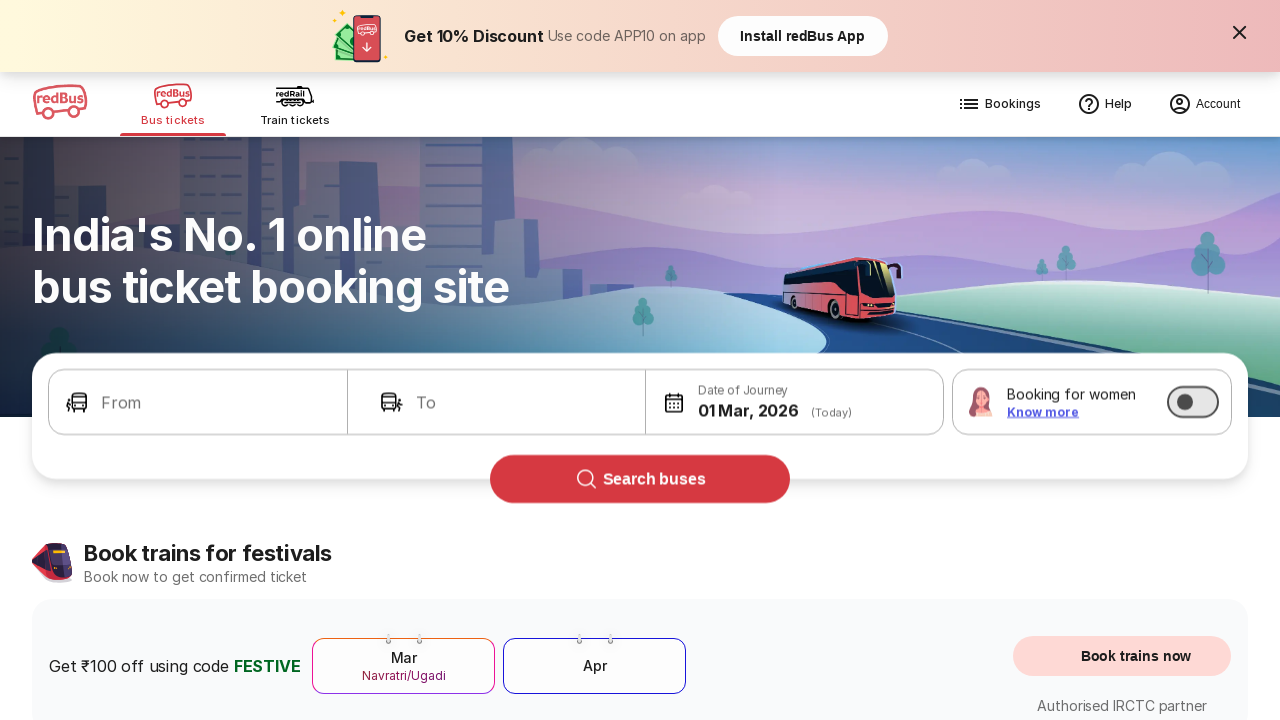

Body element found, RedBus homepage verified to have loaded successfully
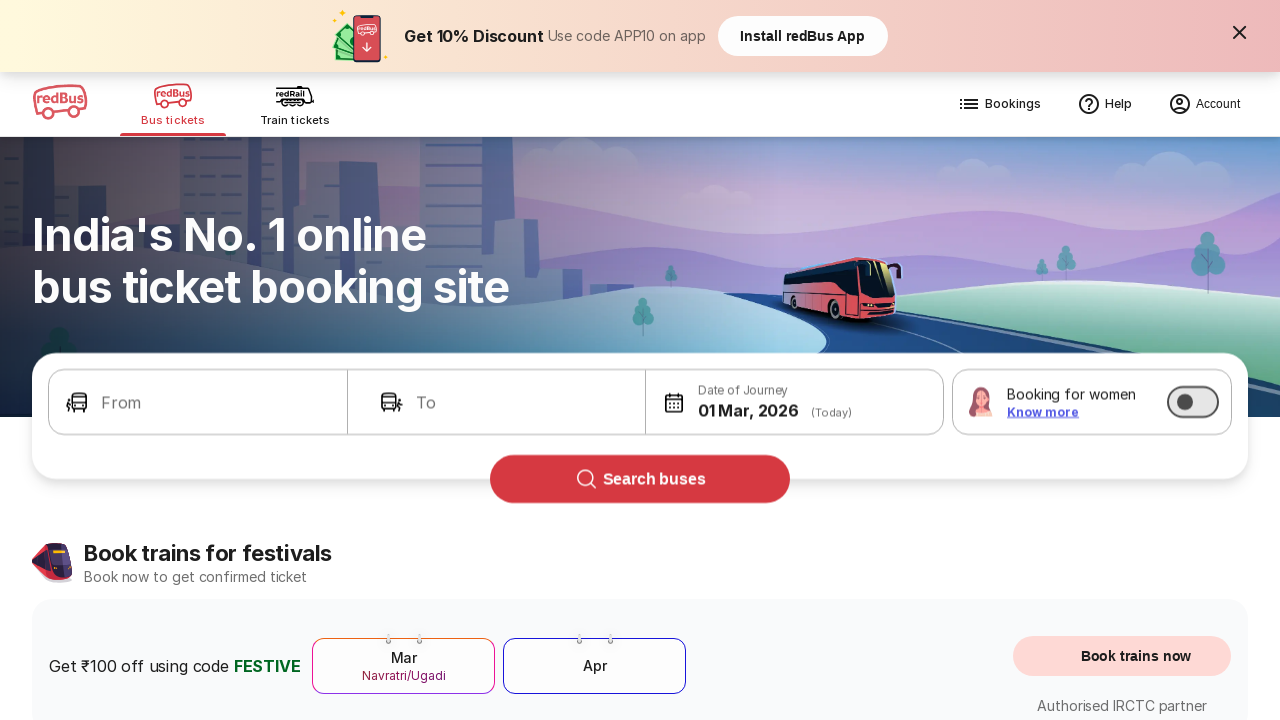

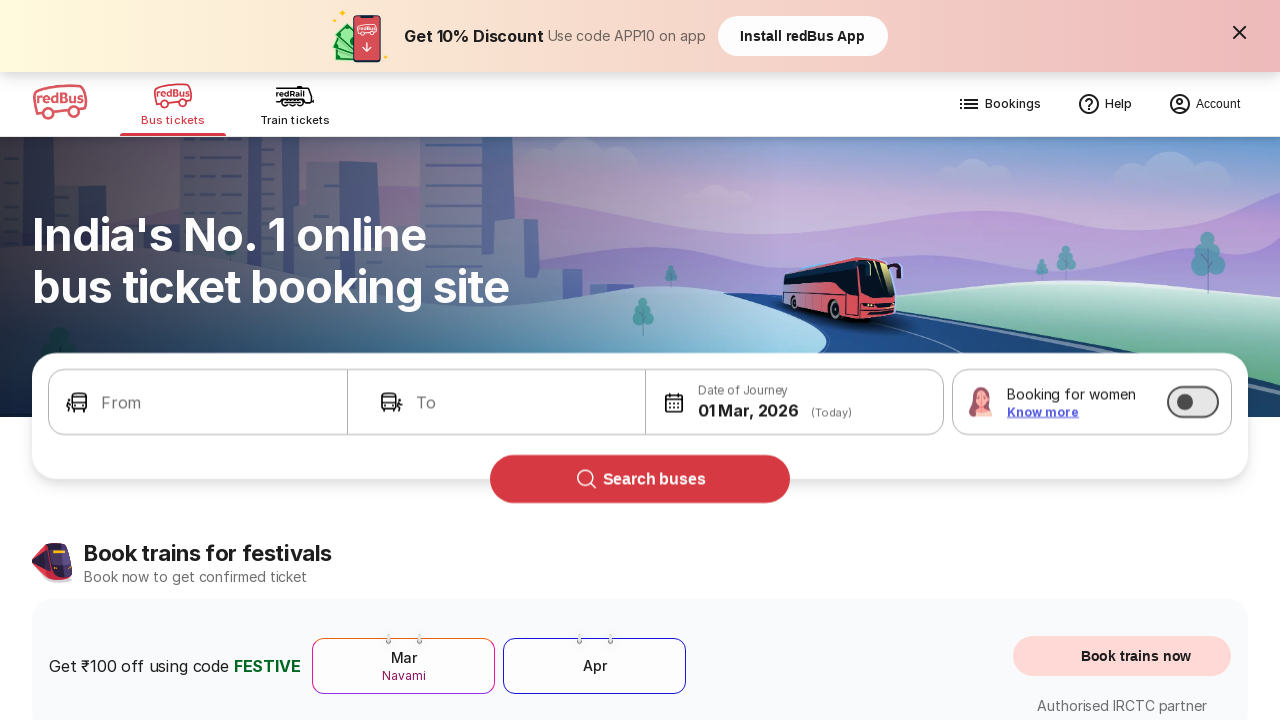